Opens the Harrow Council UK government website and verifies the page loads by checking the page title

Starting URL: https://www.harrow.gov.uk/

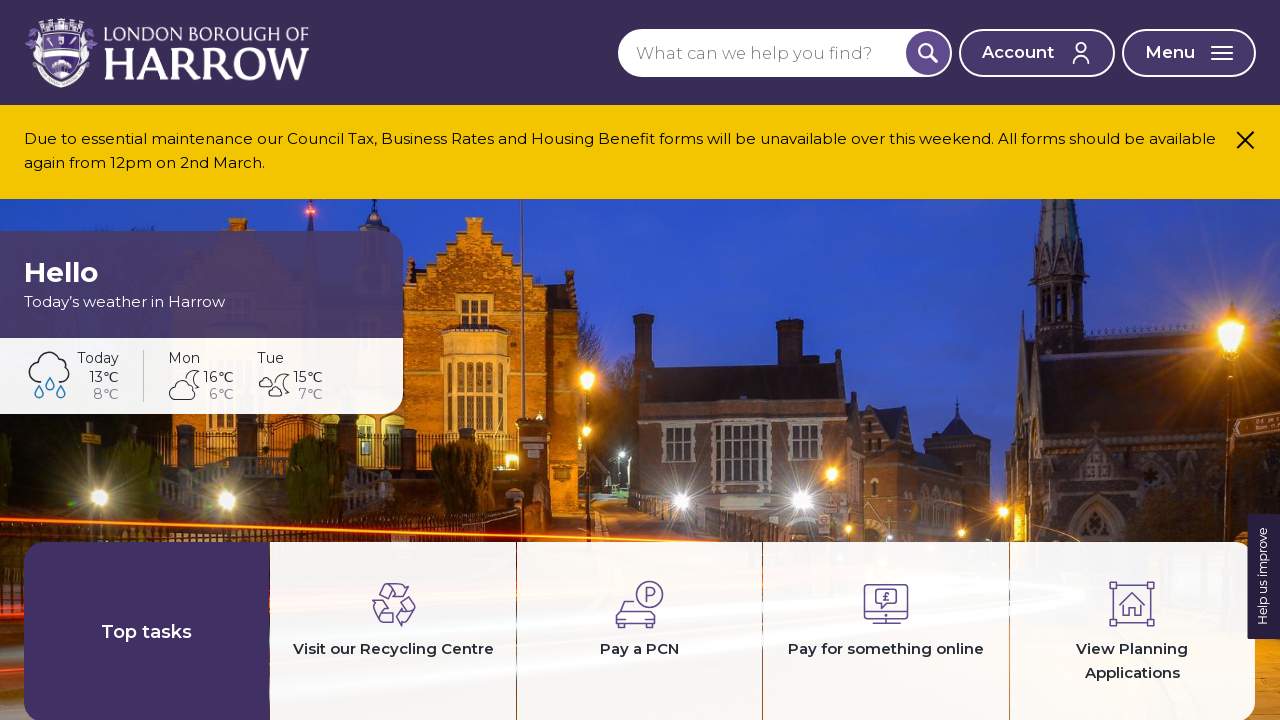

Set viewport size to 1920x1080
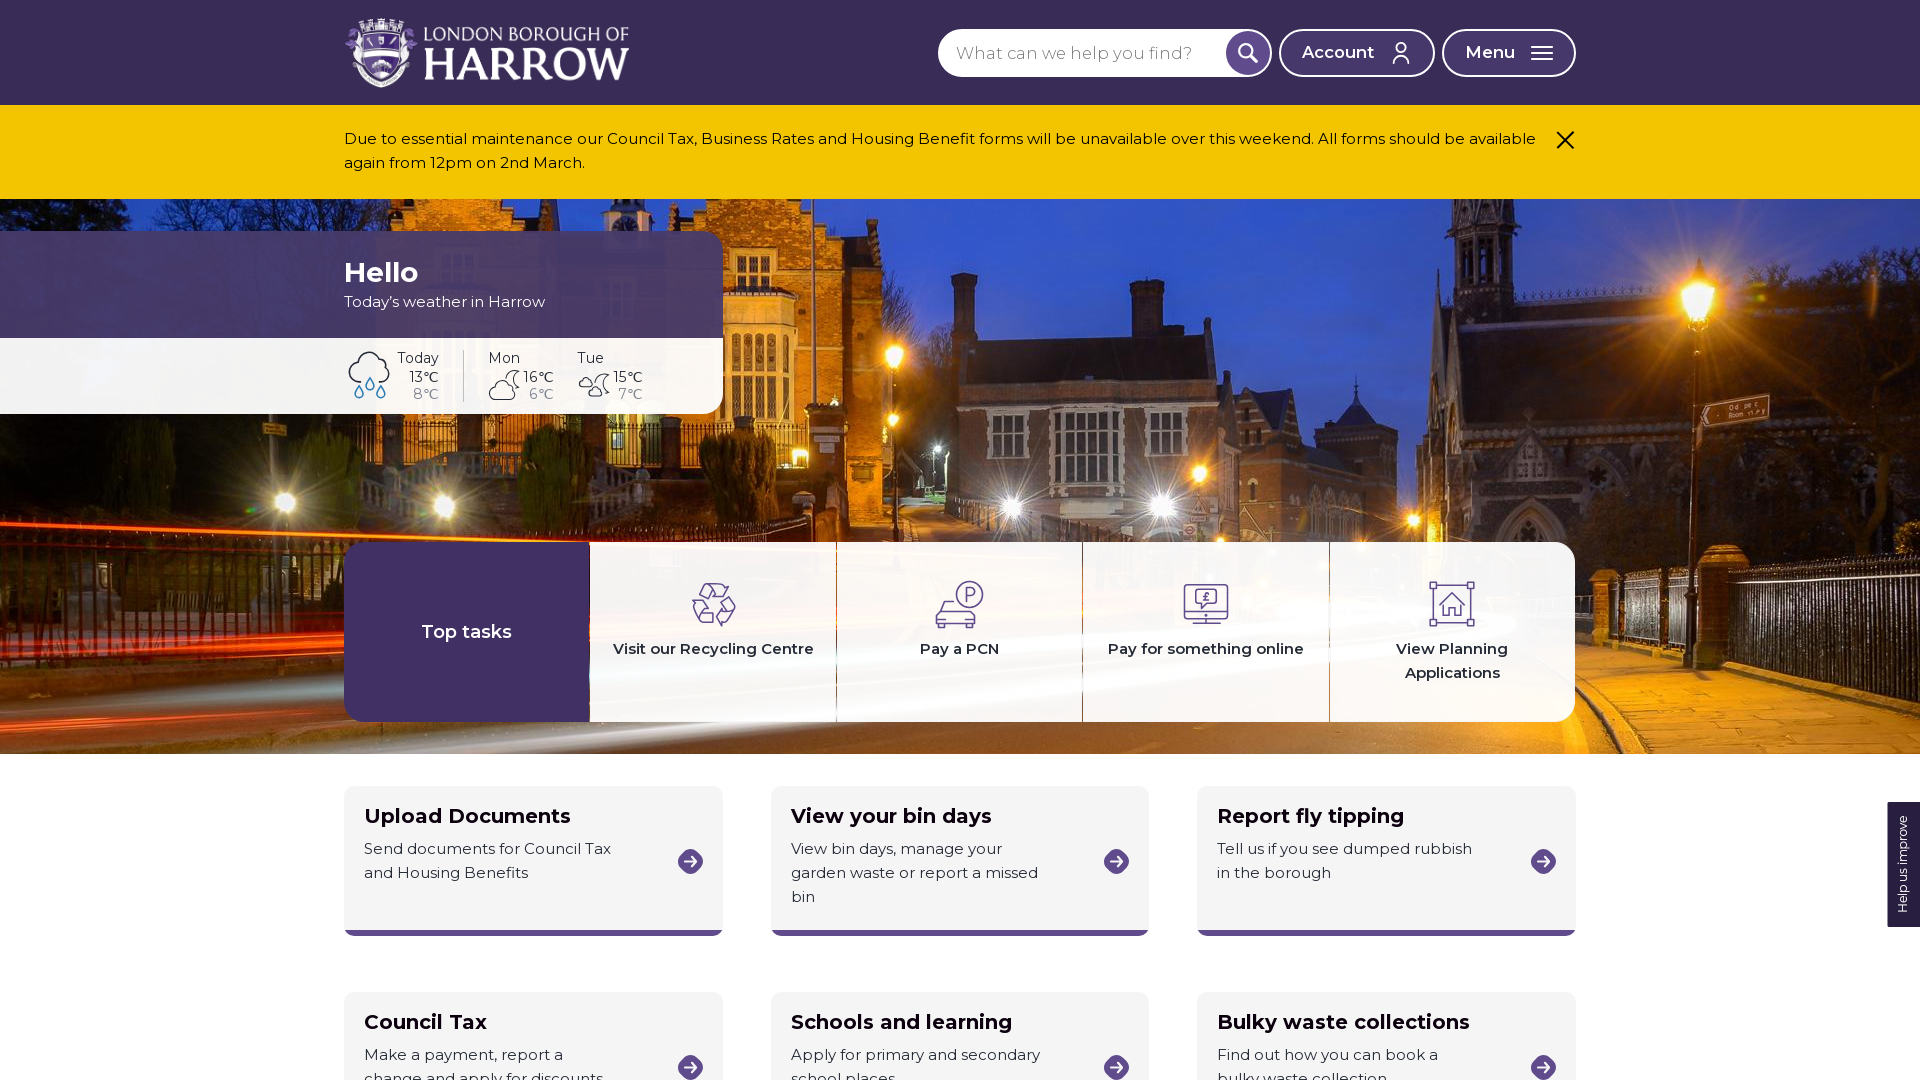

Waited for page to reach domcontentloaded state
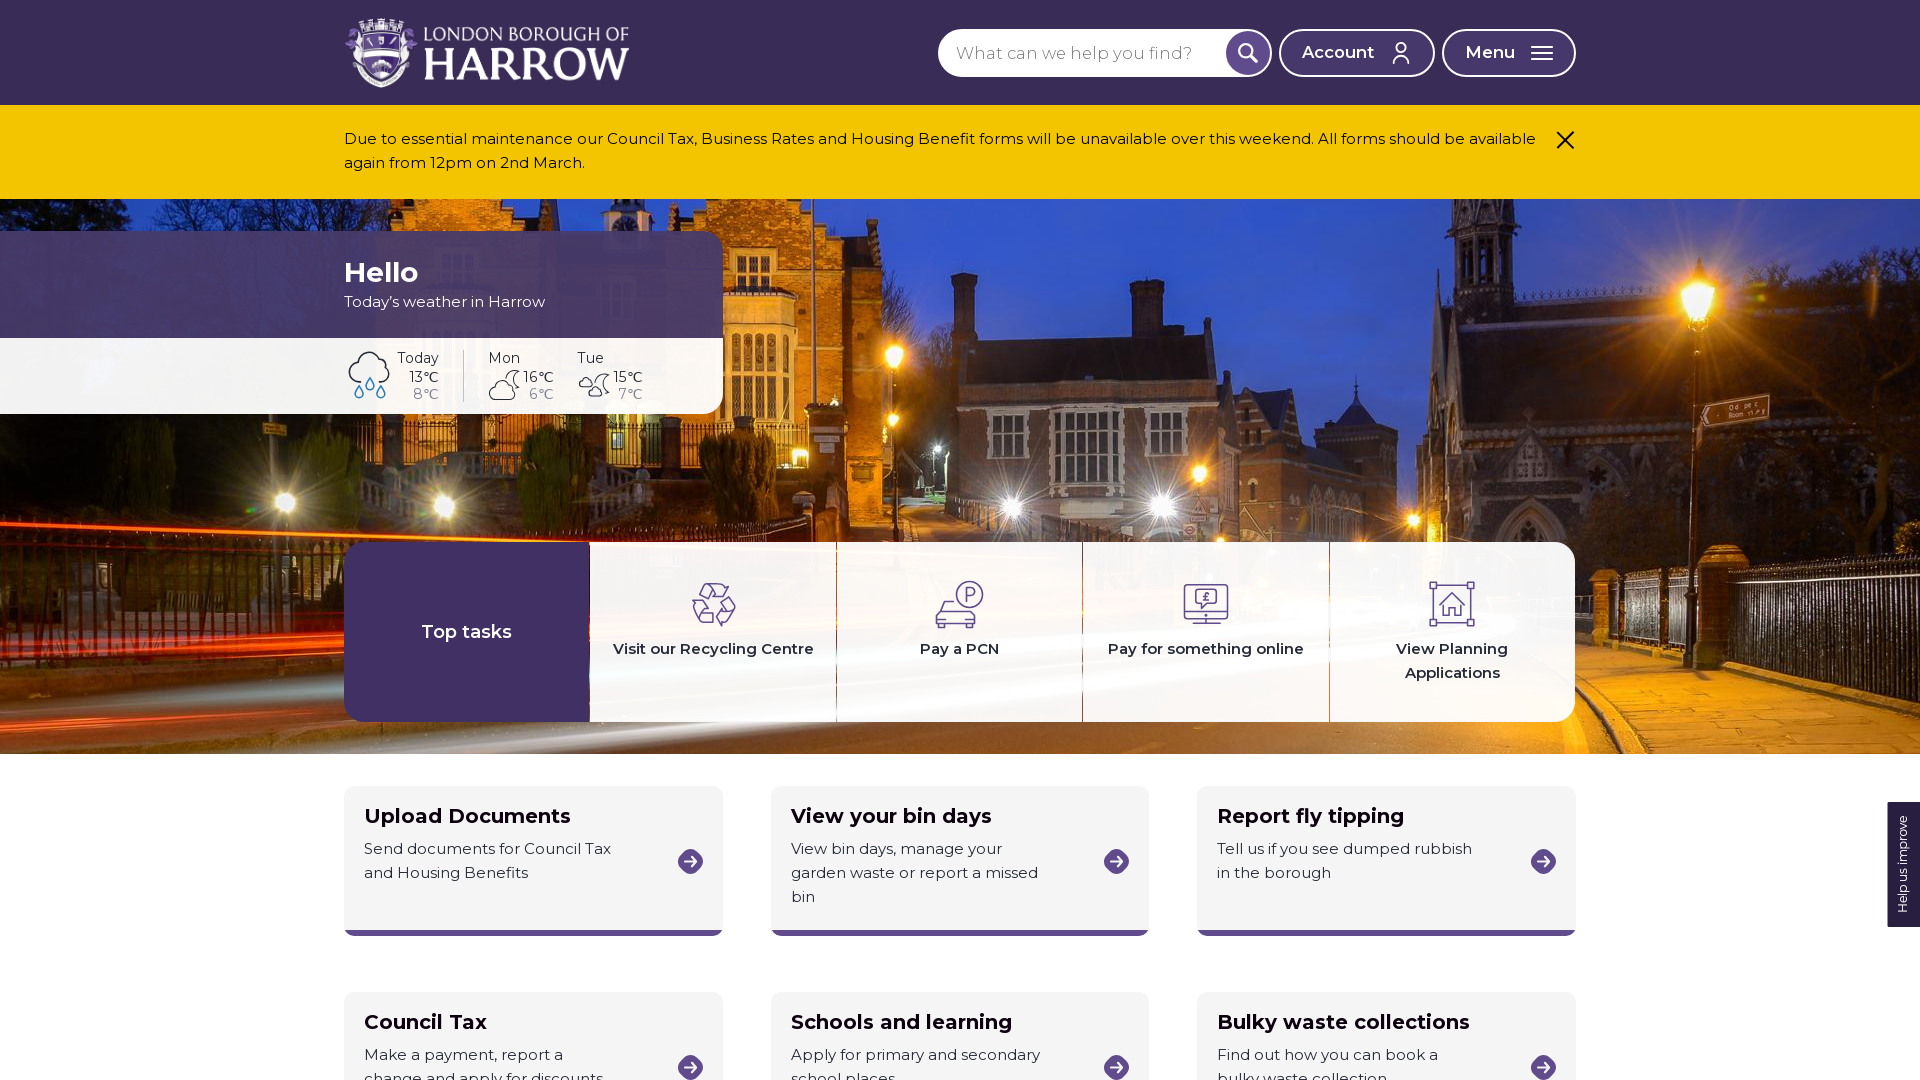

Retrieved page title: 'Home – London Borough of Harrow'
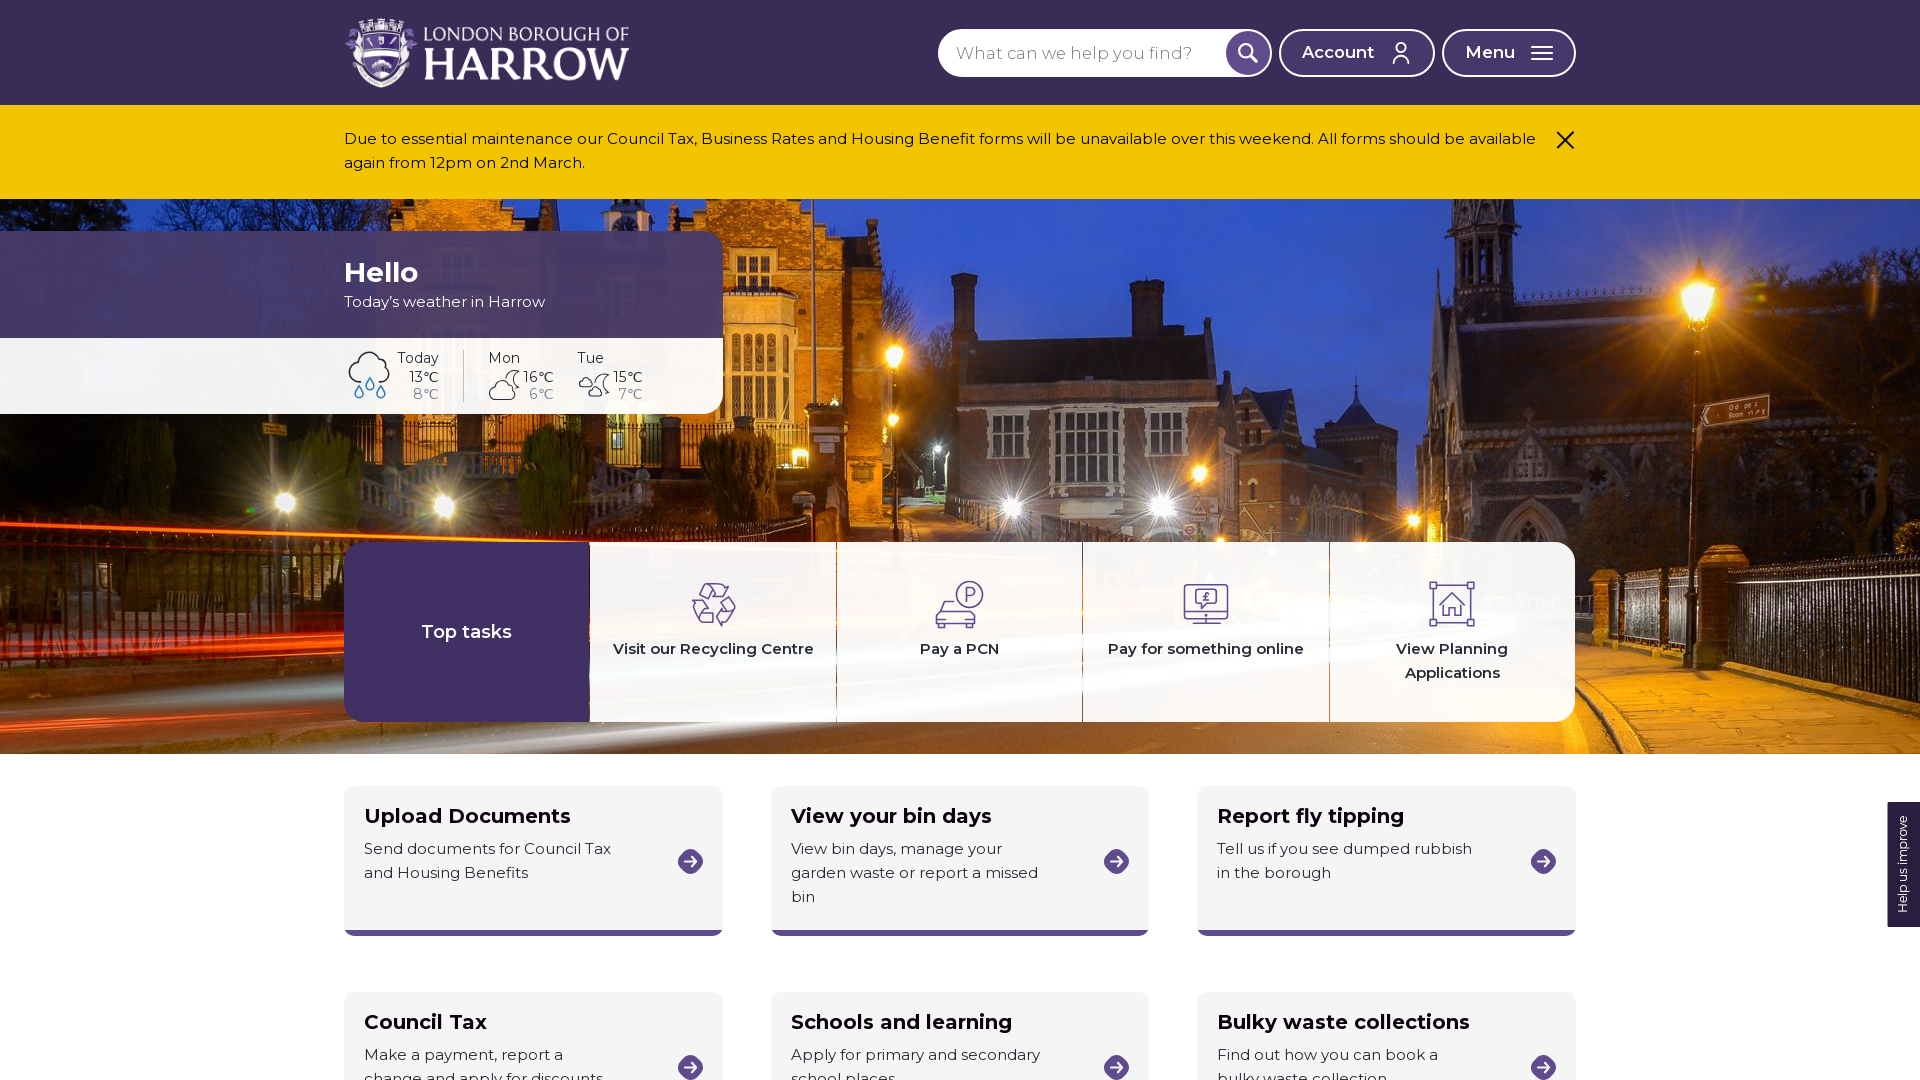

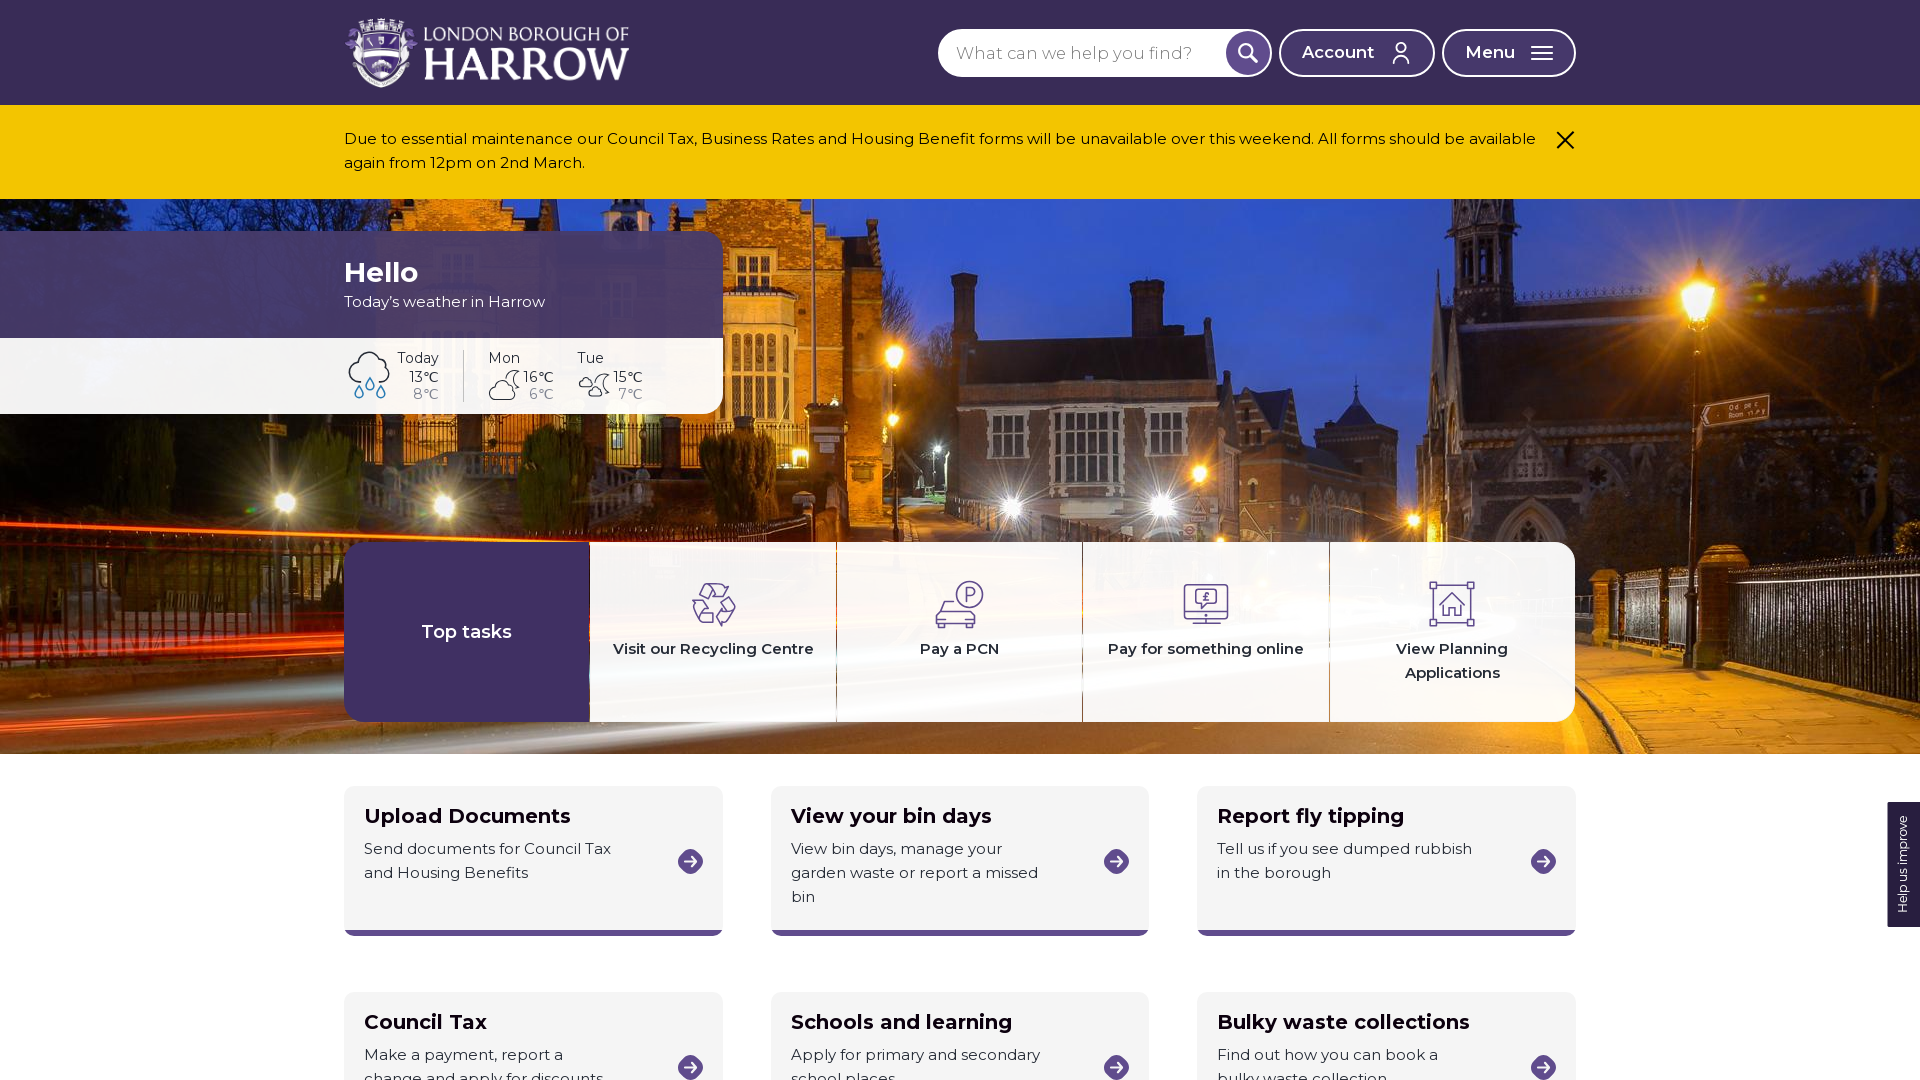